Tests working with multiple browser windows by clicking a link that opens a new window, then switching between the original and new windows to verify correct window focus based on page titles.

Starting URL: http://the-internet.herokuapp.com/windows

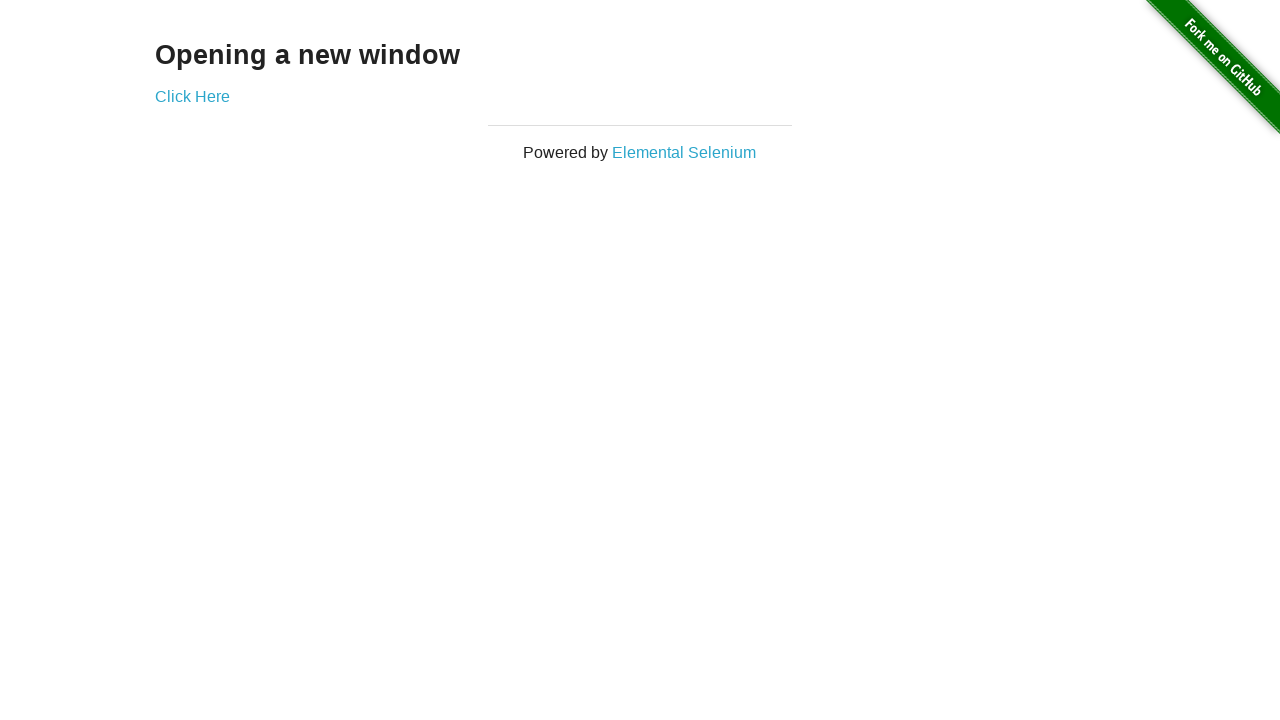

Clicked link that opens a new window at (192, 96) on .example a
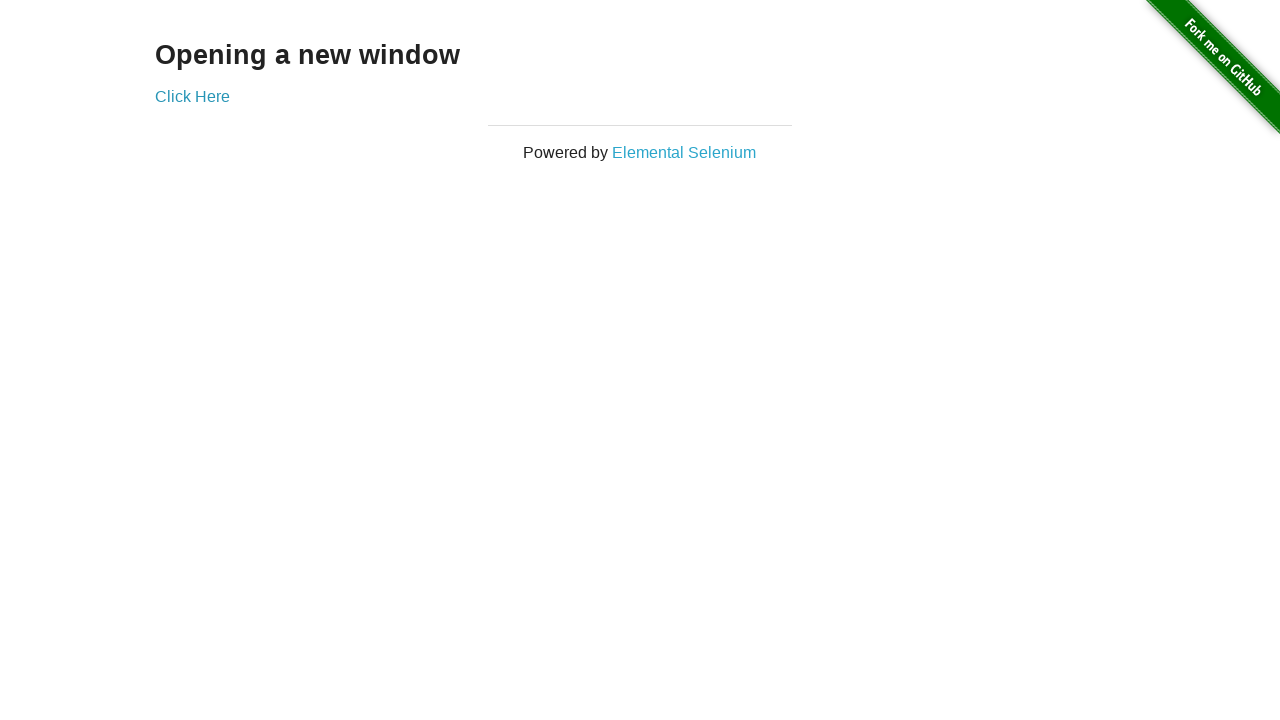

New window object captured
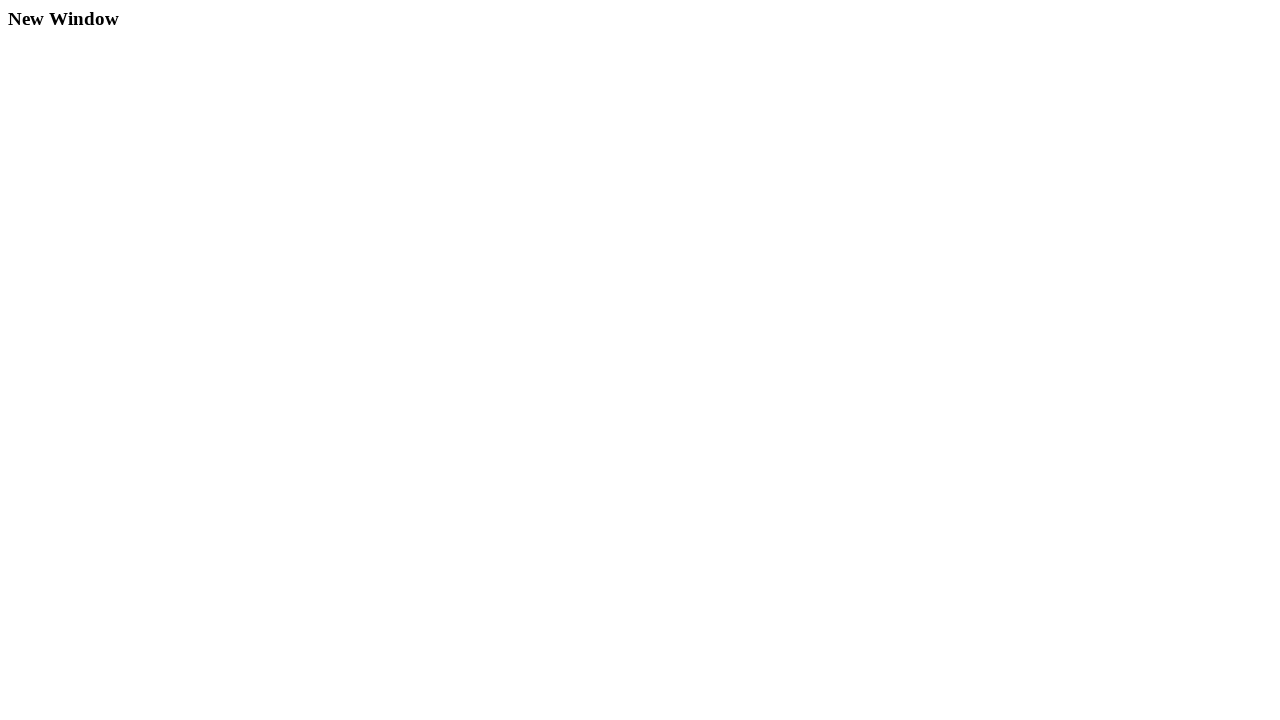

Verified original window title is not 'New Window'
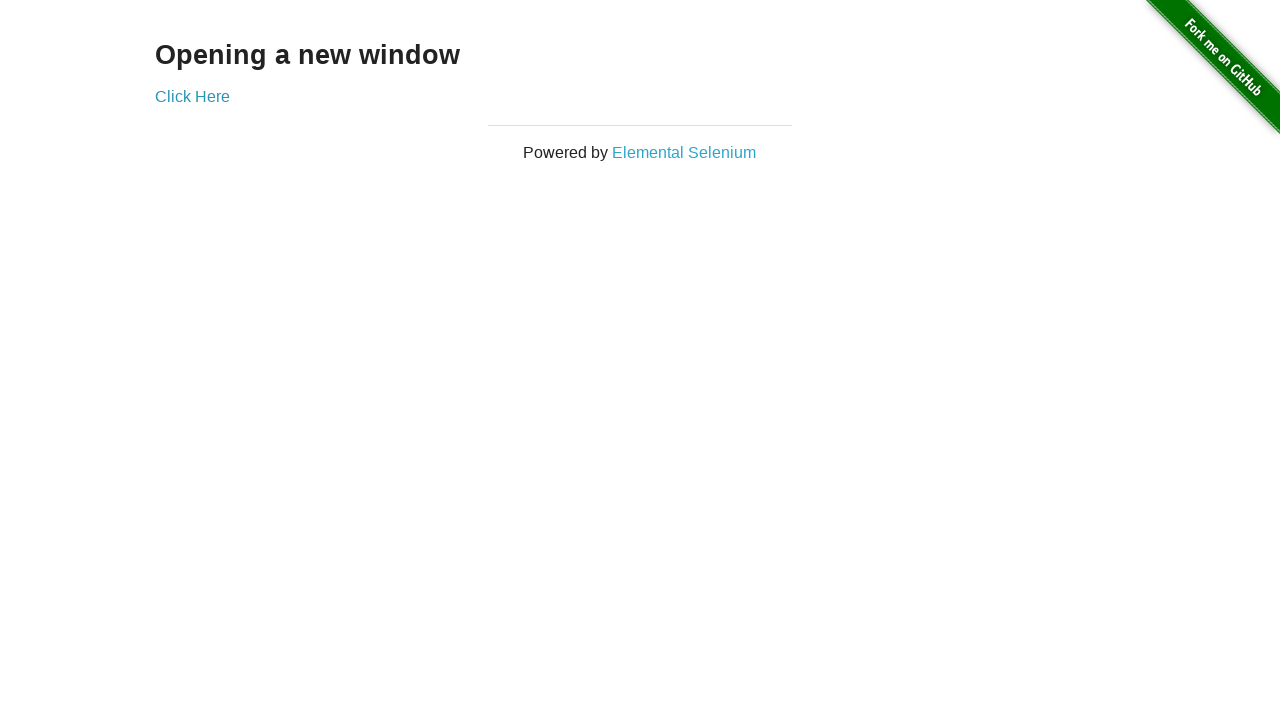

New window finished loading
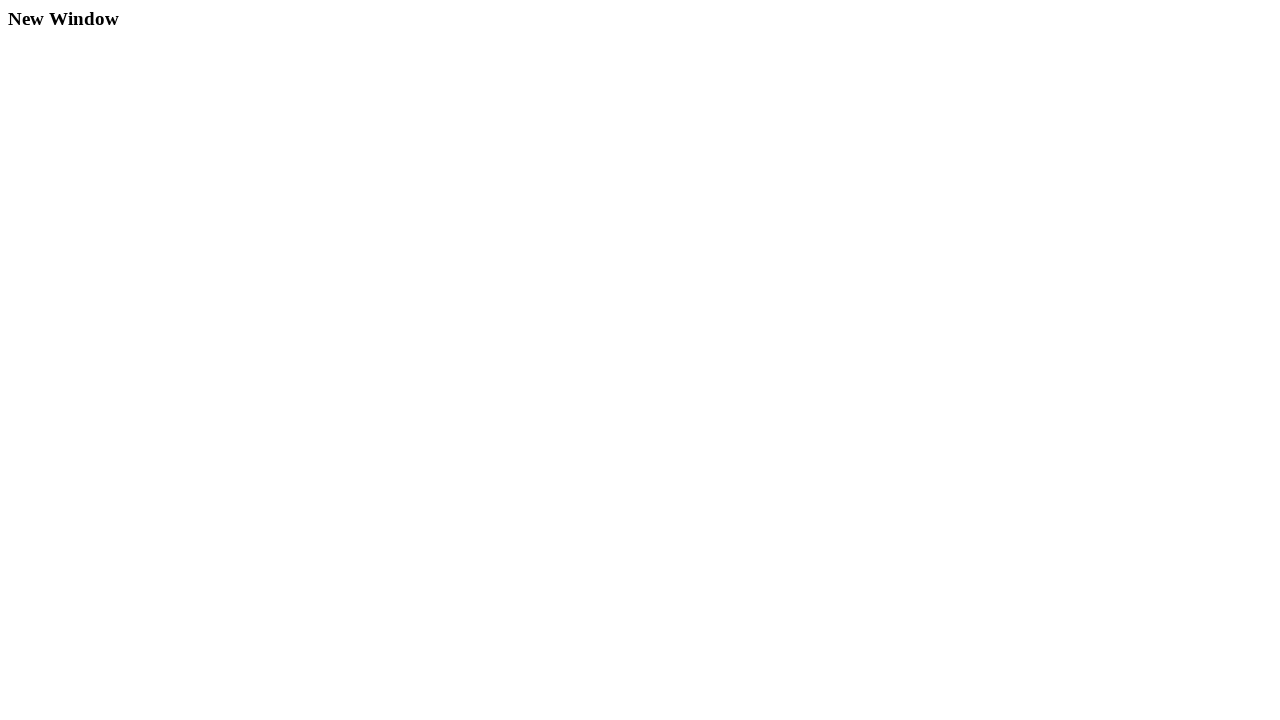

Verified new window title is 'New Window'
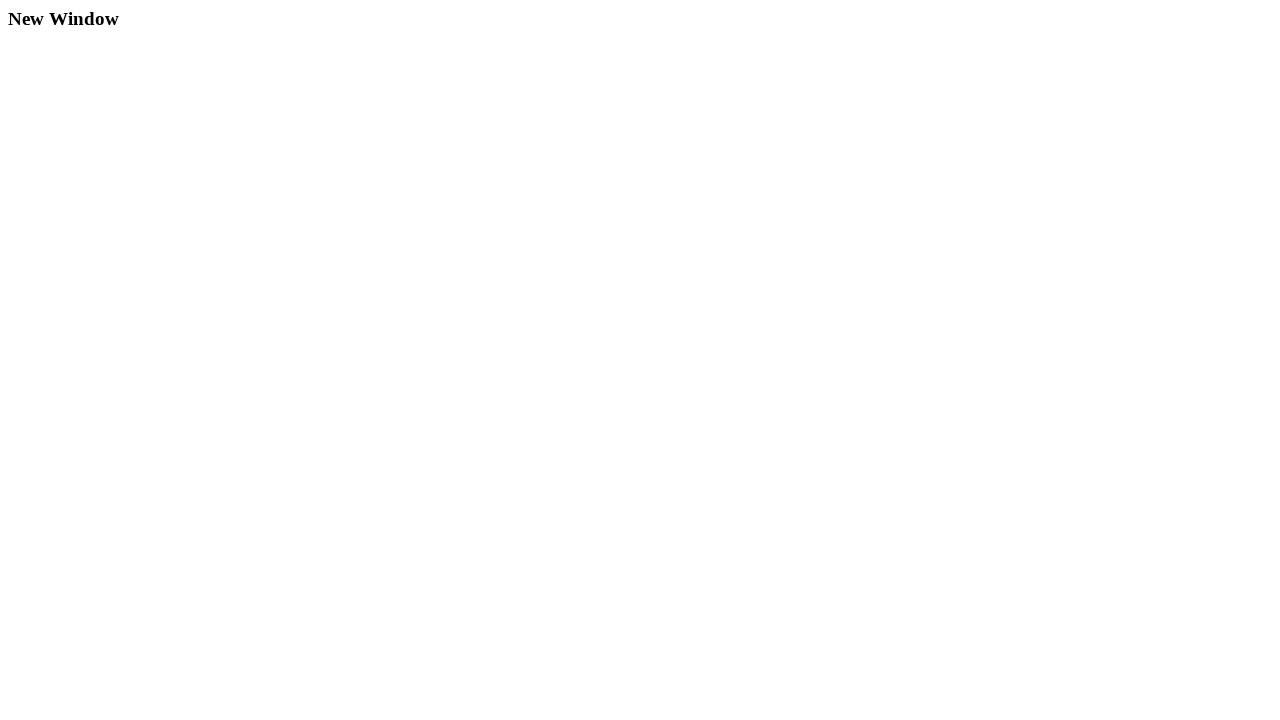

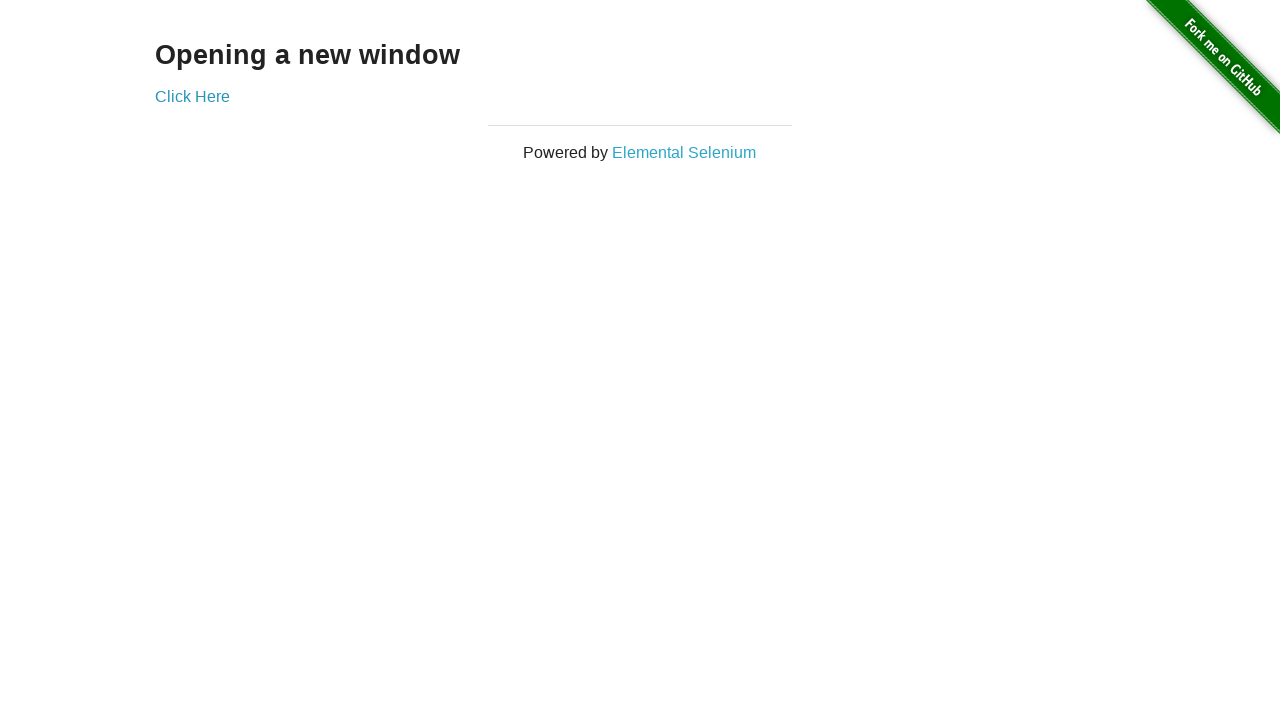